Tests mouse hover functionality on a nested menu by hovering over a main menu item and then hovering over a submenu item

Starting URL: https://demoqa.com/menu

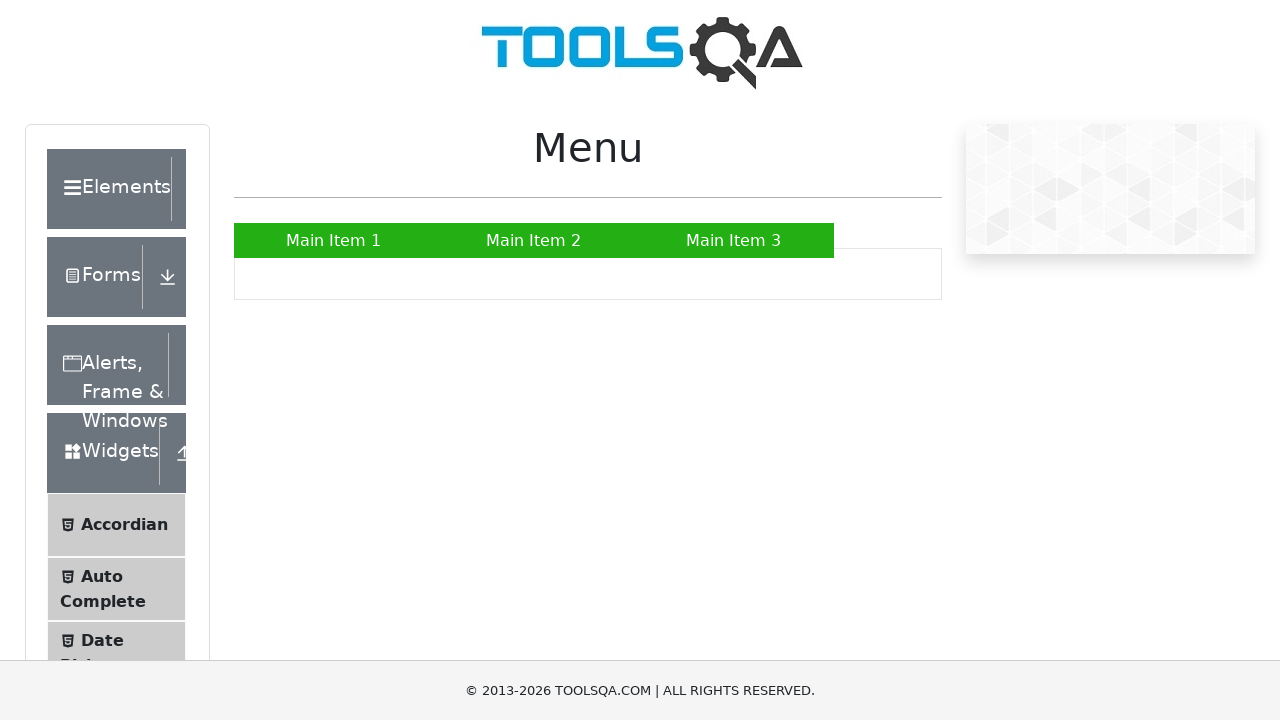

Hovered over Main Item 2 in the menu at (534, 240) on xpath=//*[@id='nav']/li[2]/a
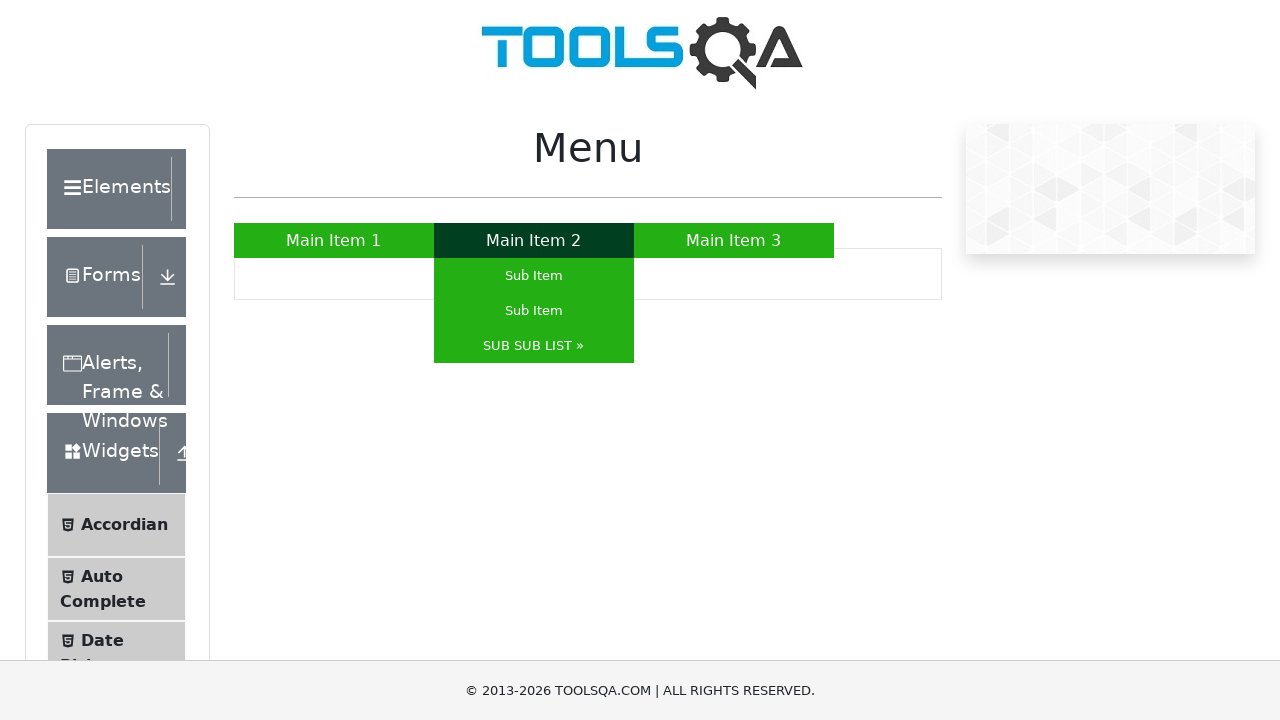

Hovered over Sub Sub List submenu item at (534, 346) on xpath=//*[@id='nav']/li[2]/ul/li[3]/a
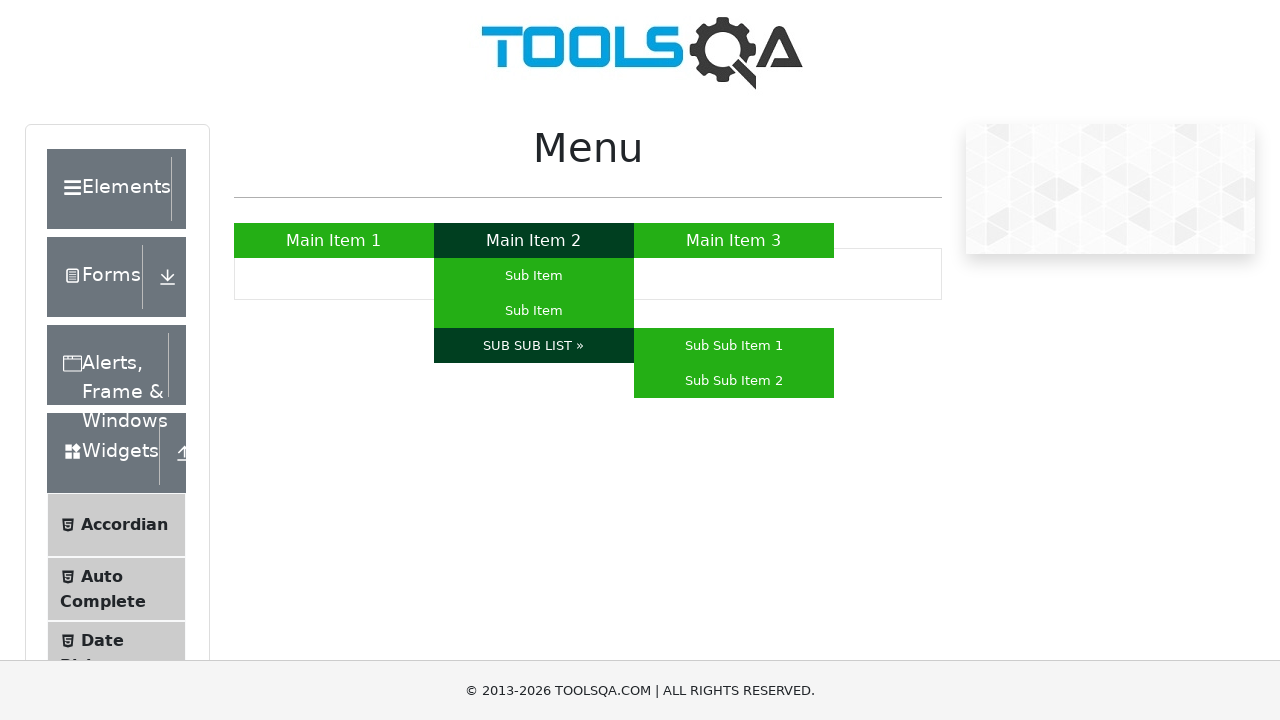

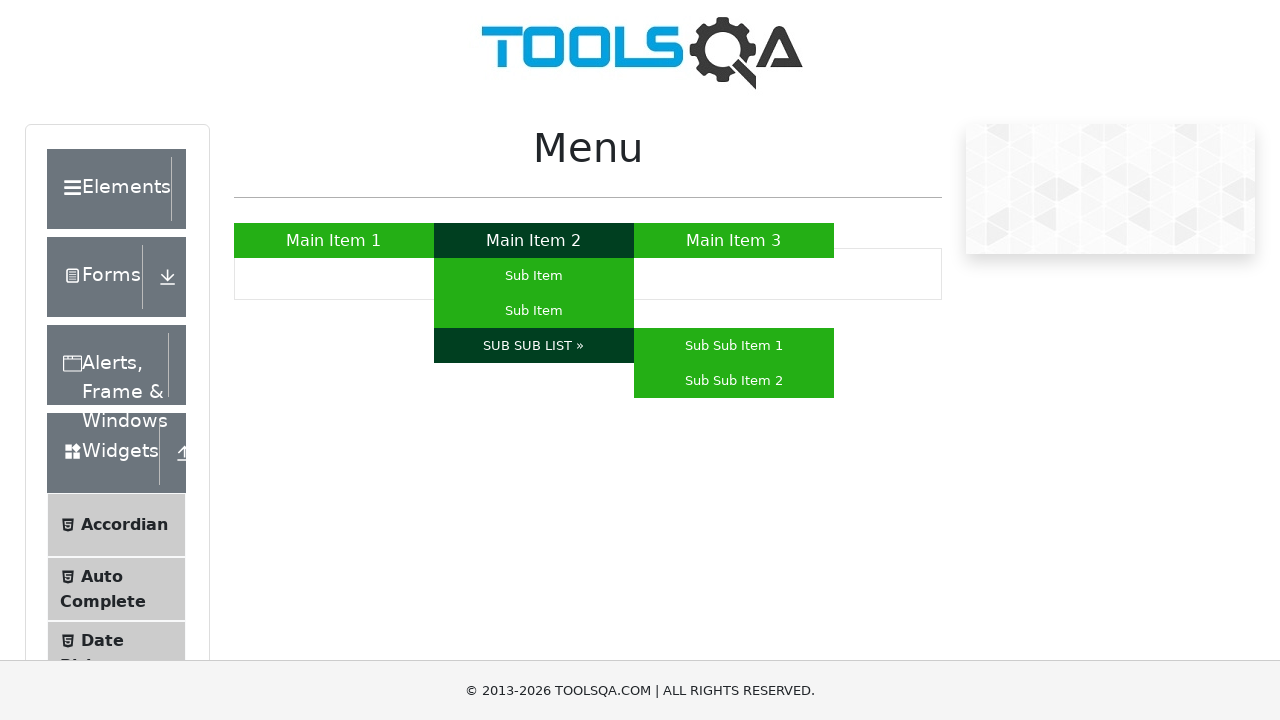